Tests navigation on a healthcare demo site by clicking the "Make Appointment" button and verifying it navigates to the login/profile page. Also demonstrates finding elements using various XPath functions.

Starting URL: https://katalon-demo-cura.herokuapp.com/

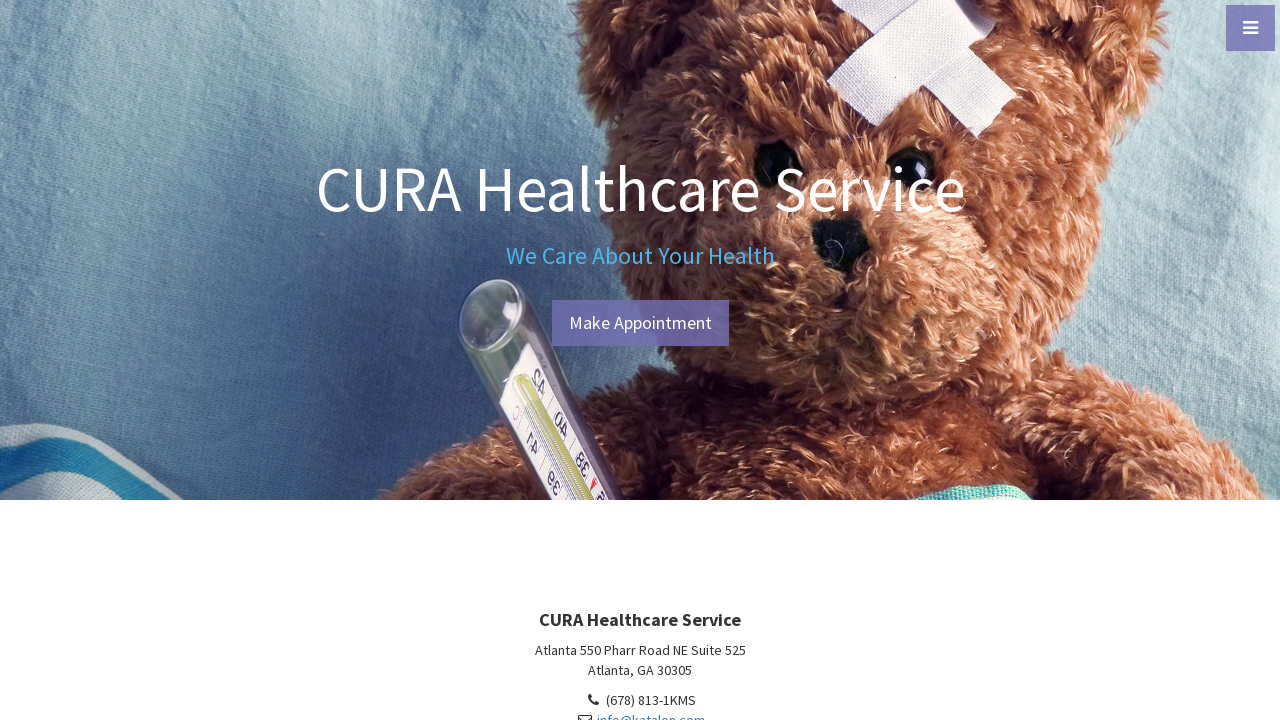

Clicked the 'Make Appointment' button at (640, 323) on #btn-make-appointment
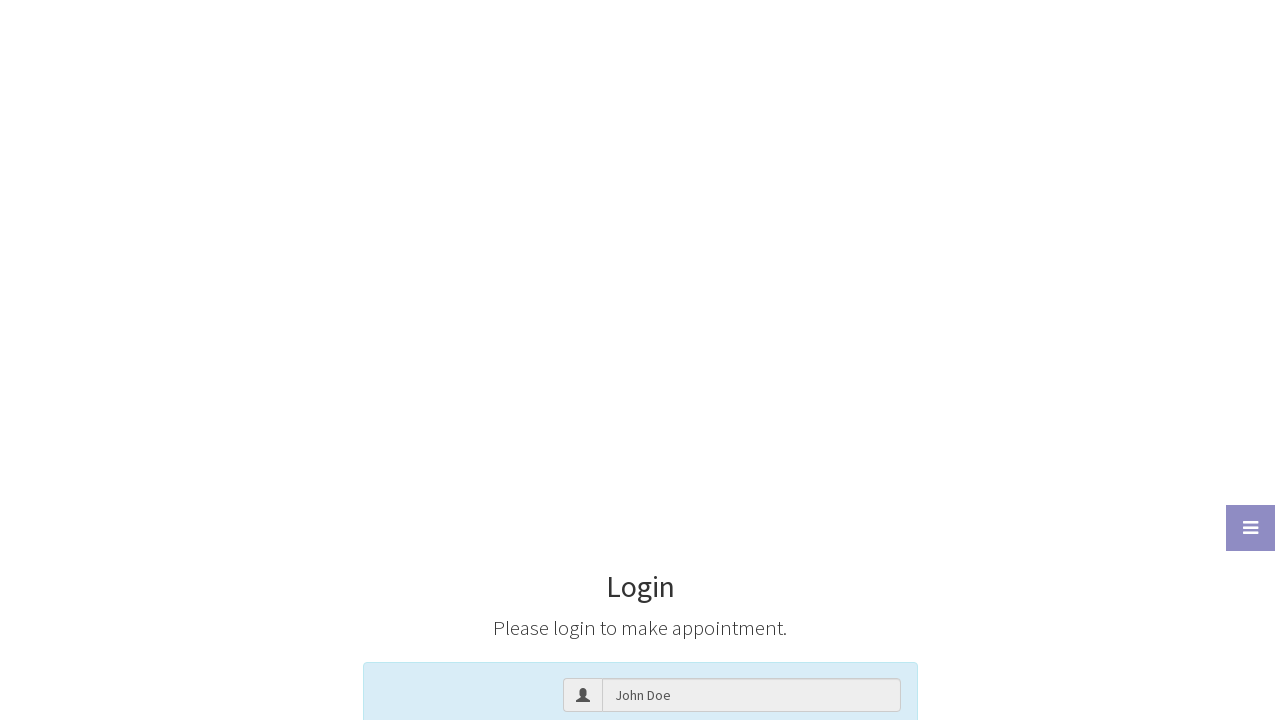

Navigated to login/profile page
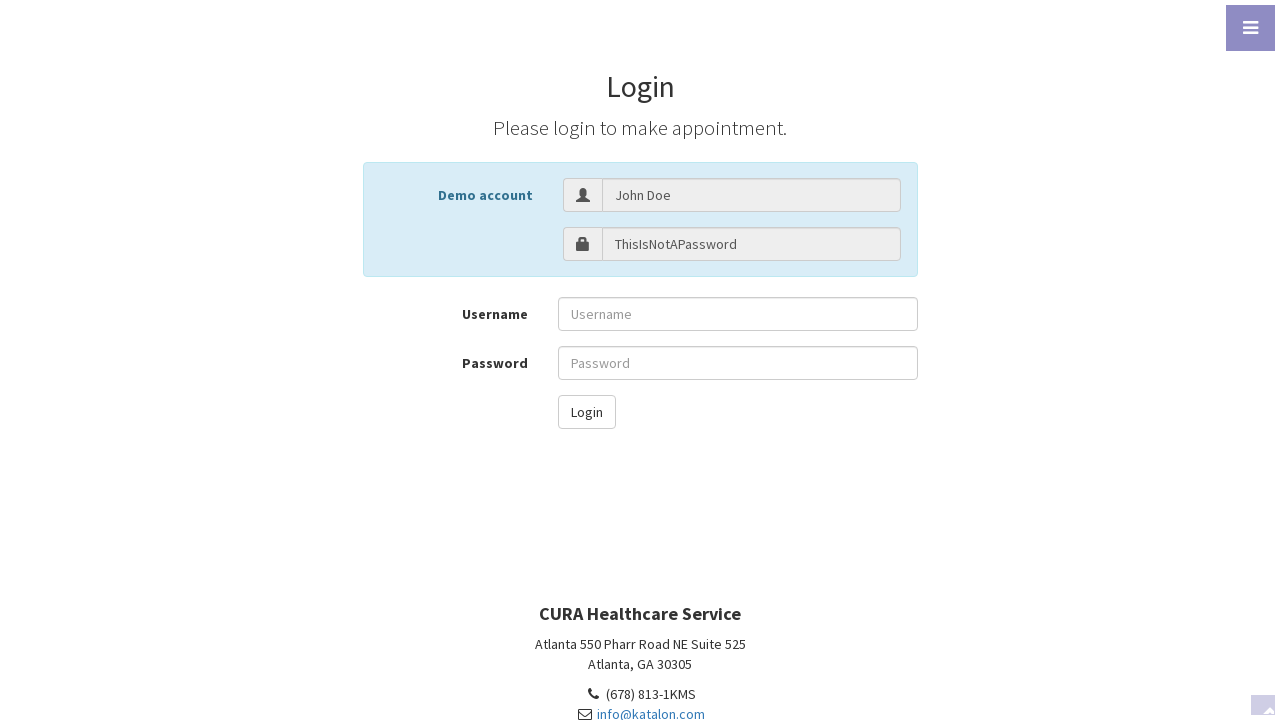

Verified link with katalon href exists
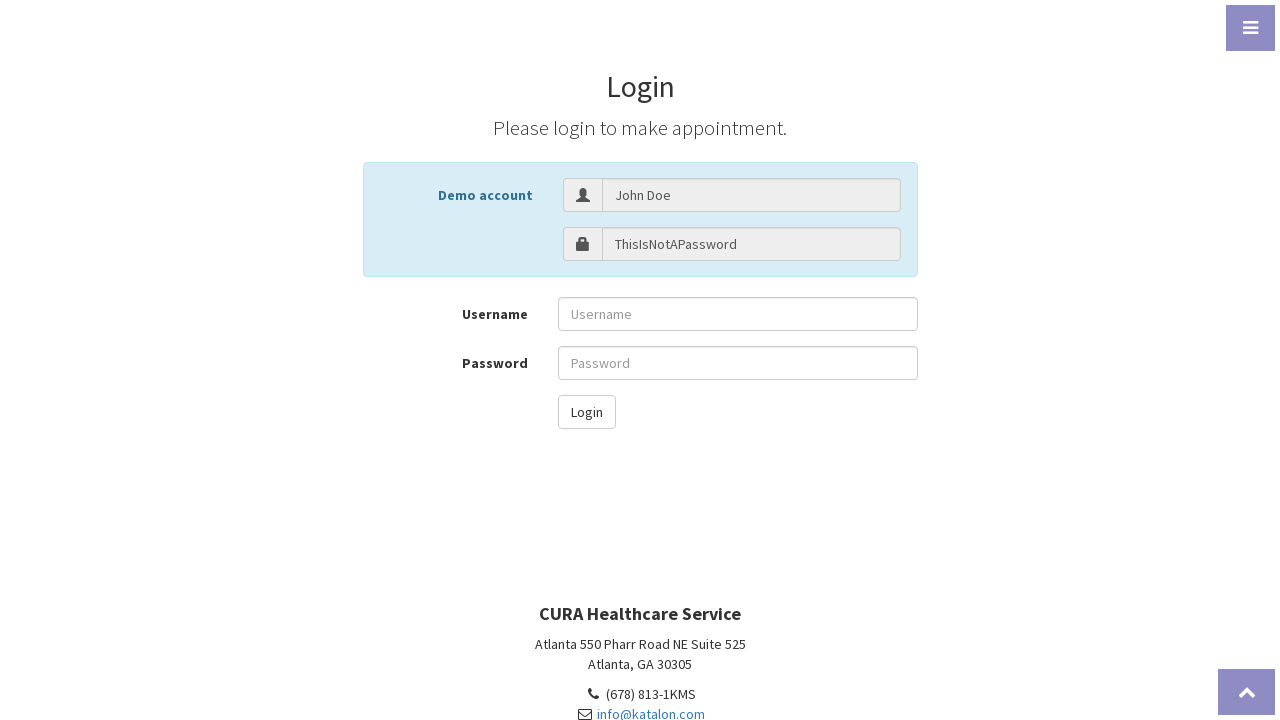

Verified heading 'We Care About Your Health' is present
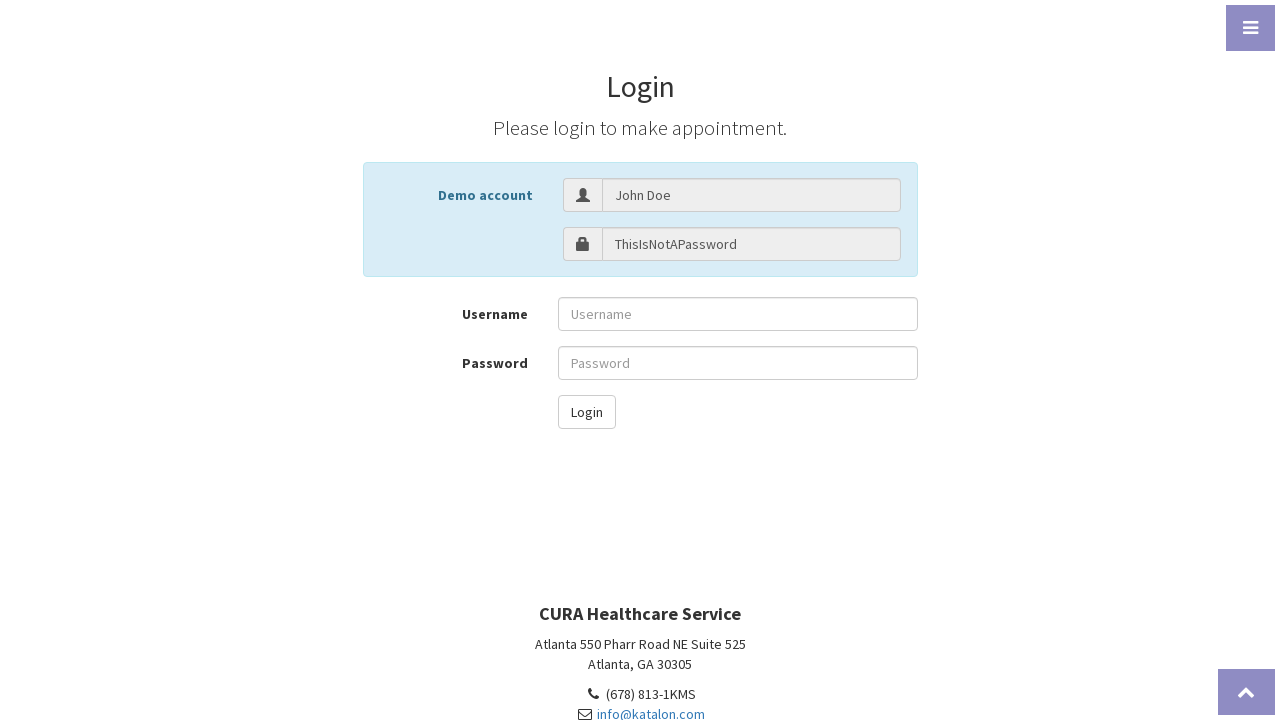

Verified link with text 'Appointment' exists
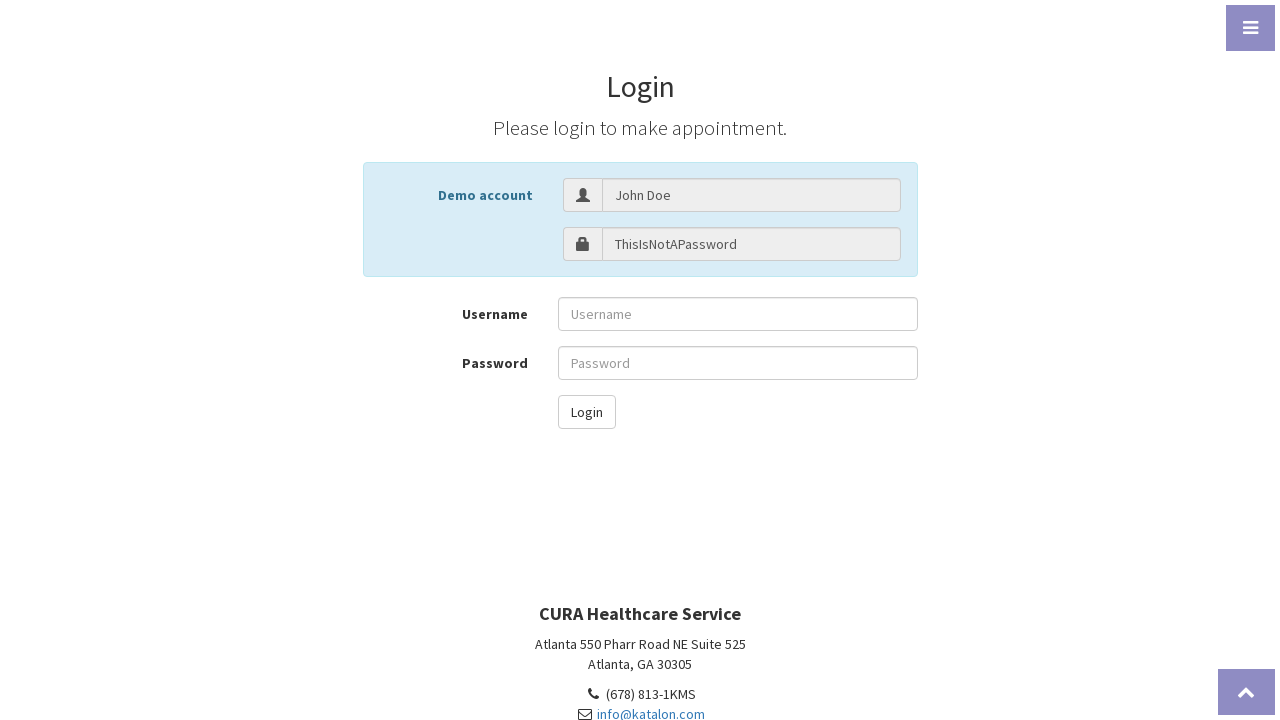

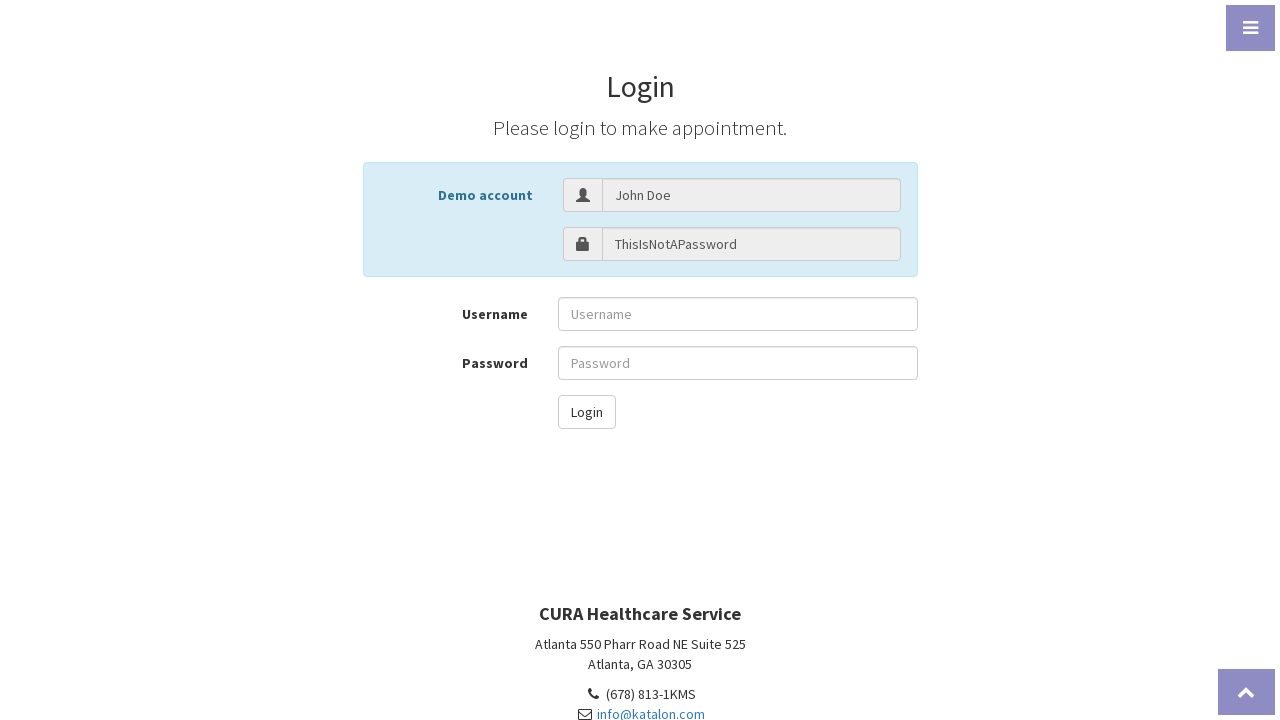